Tests AJAX functionality by clicking a button and waiting for the success message to appear after the asynchronous operation completes

Starting URL: http://uitestingplayground.com/ajax

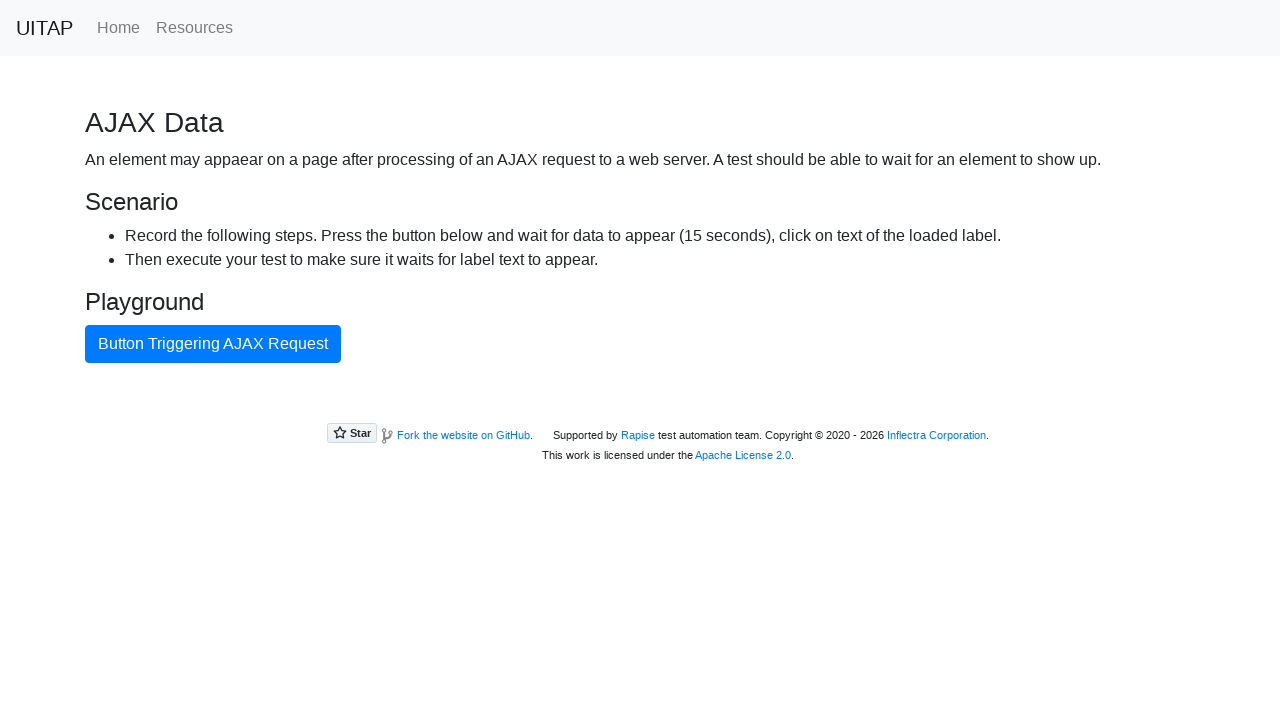

Clicked the AJAX button to trigger async operation at (213, 344) on #ajaxButton
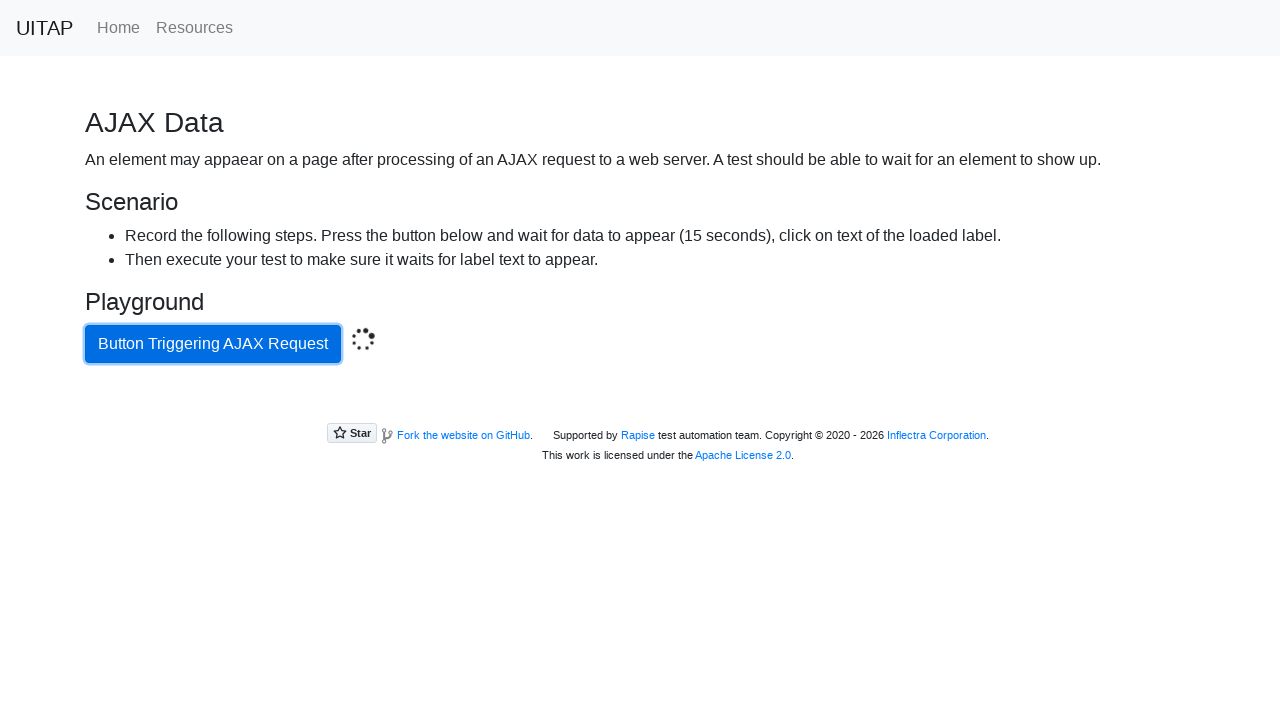

Success message appeared after asynchronous operation completed
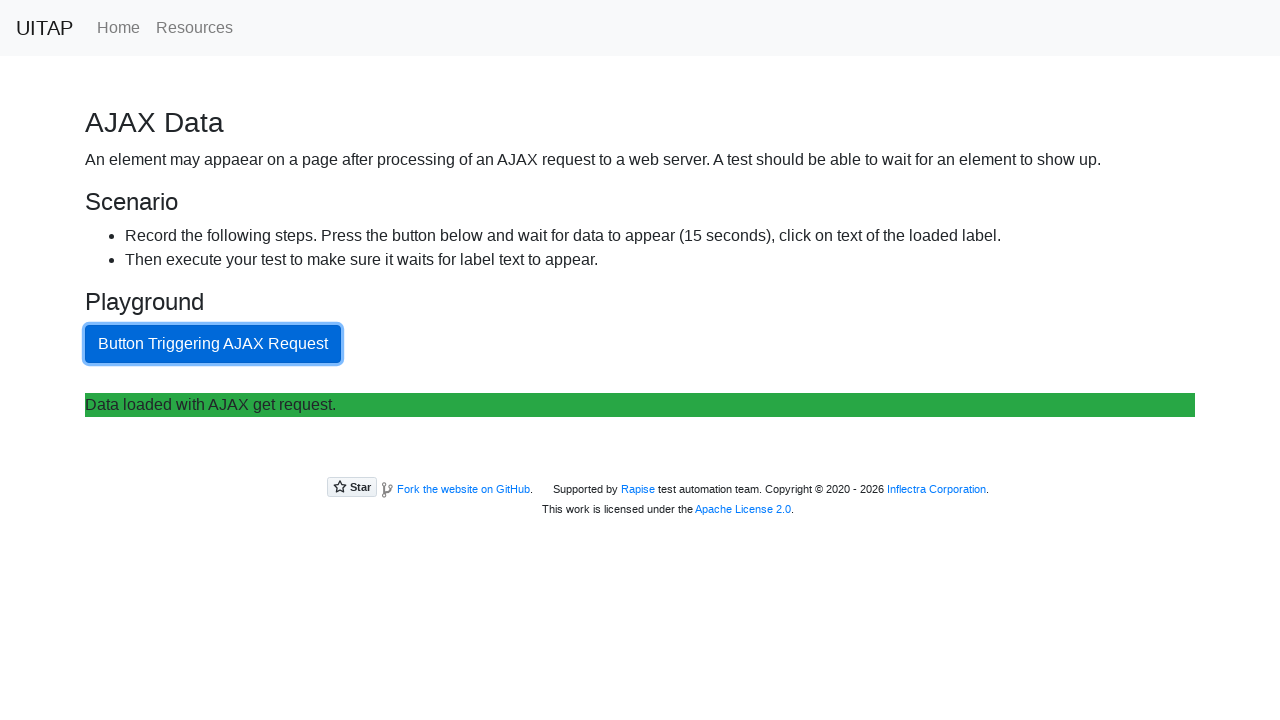

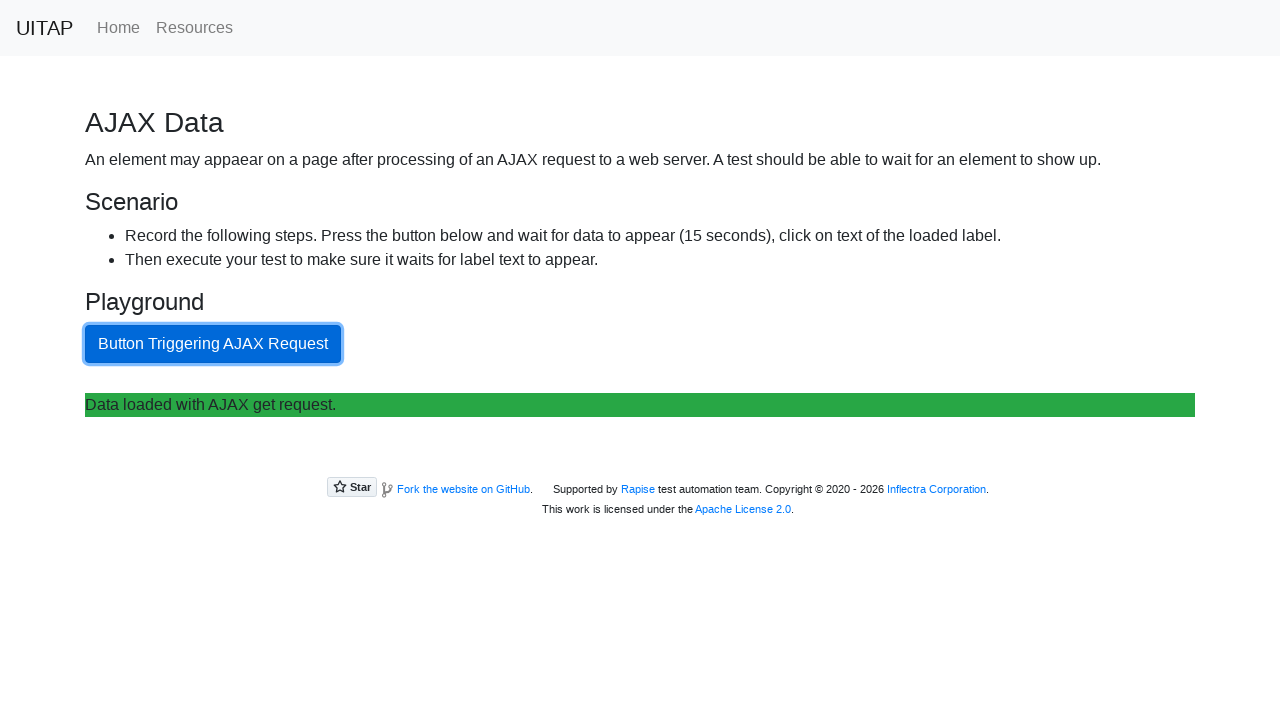